Tests checkbox interaction on a dropdown practice page by clicking a checkbox and verifying its selection state

Starting URL: https://rahulshettyacademy.com/dropdownsPractise/

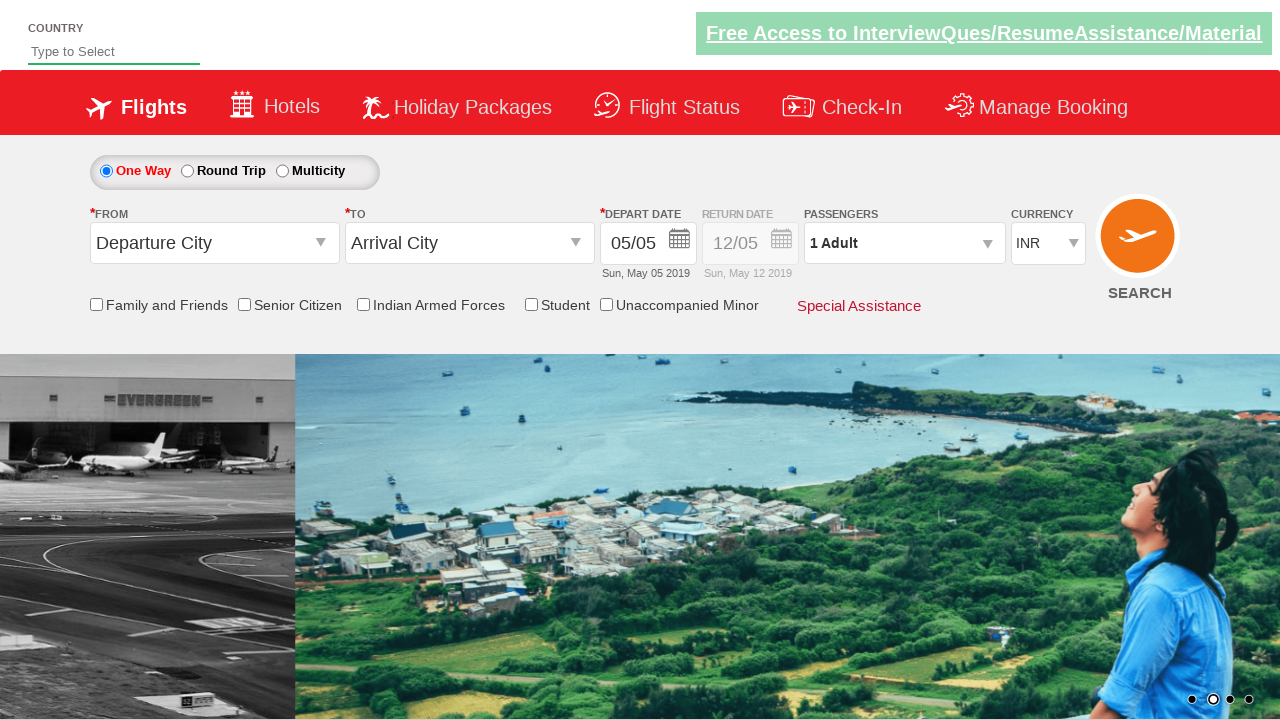

Clicked on the friends and family checkbox label at (166, 306) on label[for='ctl00_mainContent_chk_friendsandfamily']
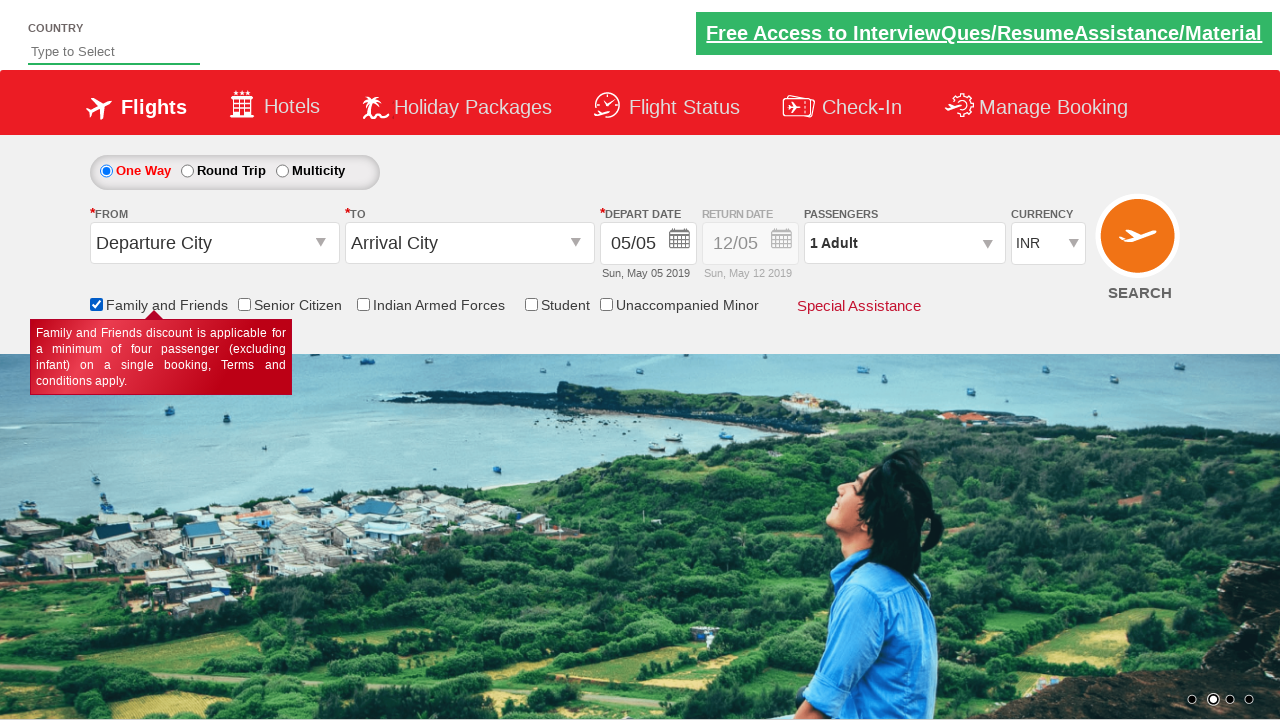

Located the friends and family checkbox element
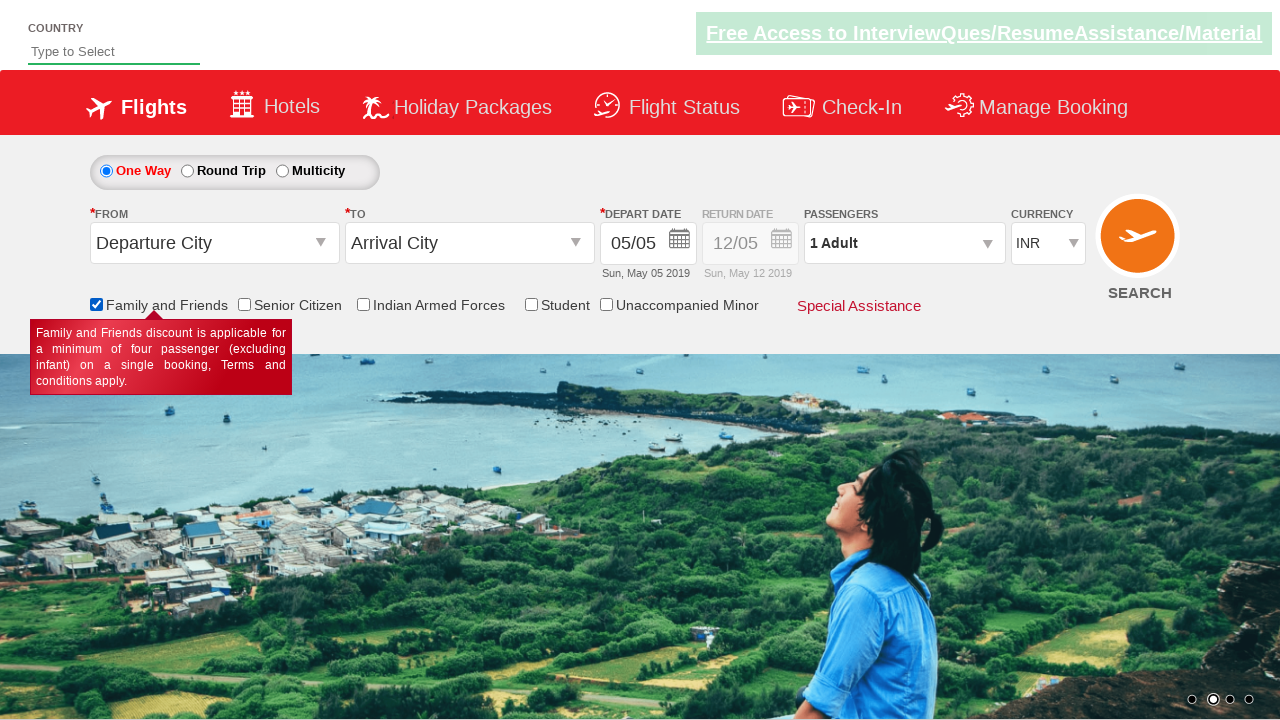

Verified that the friends and family checkbox is selected
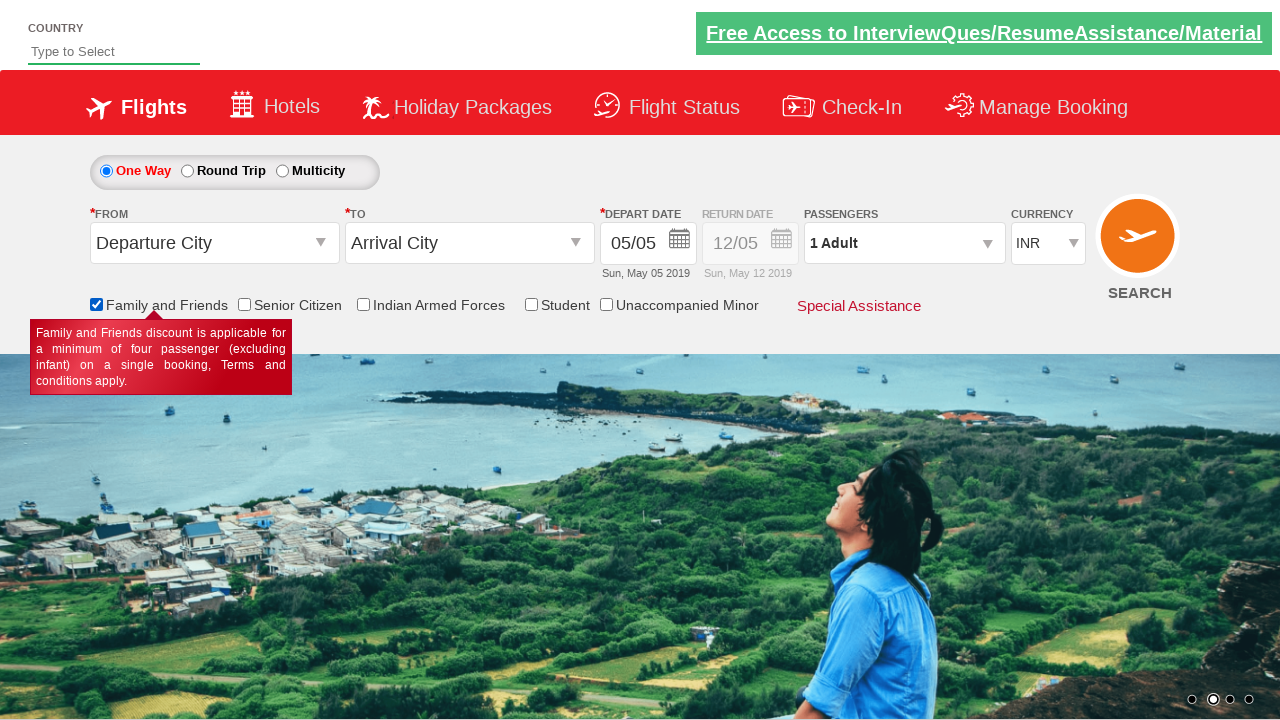

Counted total checkboxes on the page
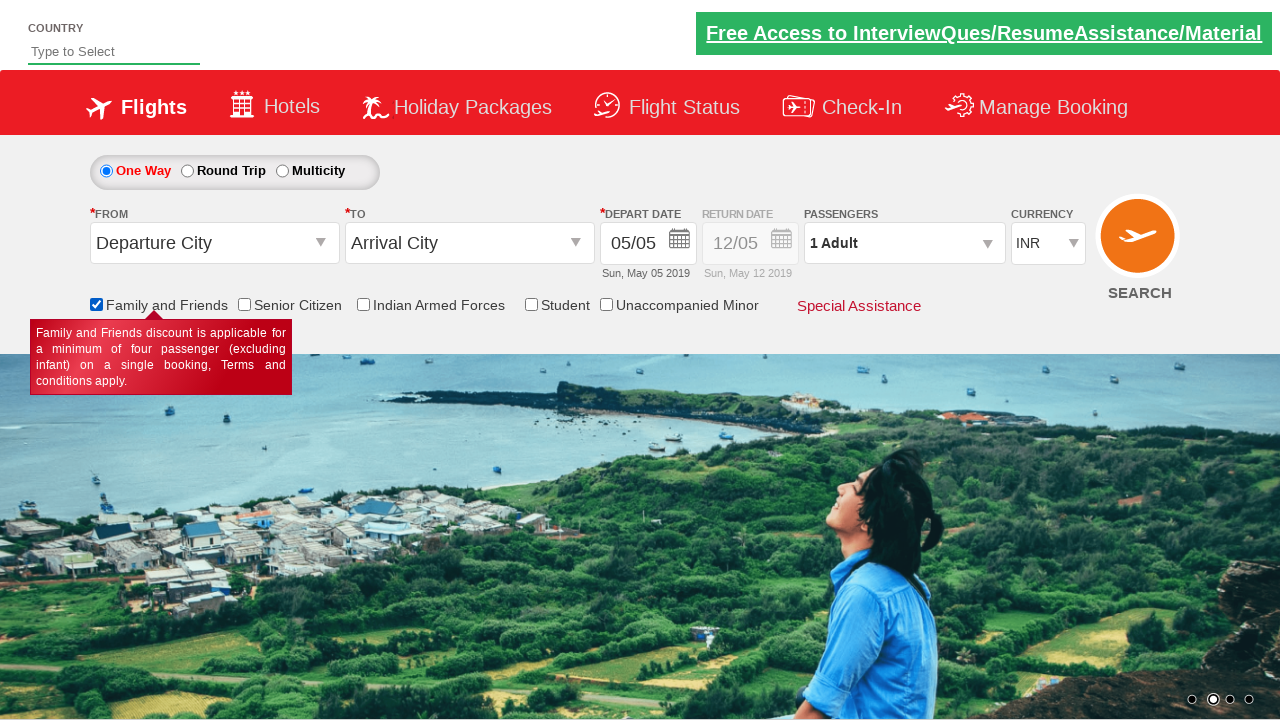

Verified that there are 6 total checkboxes on the page
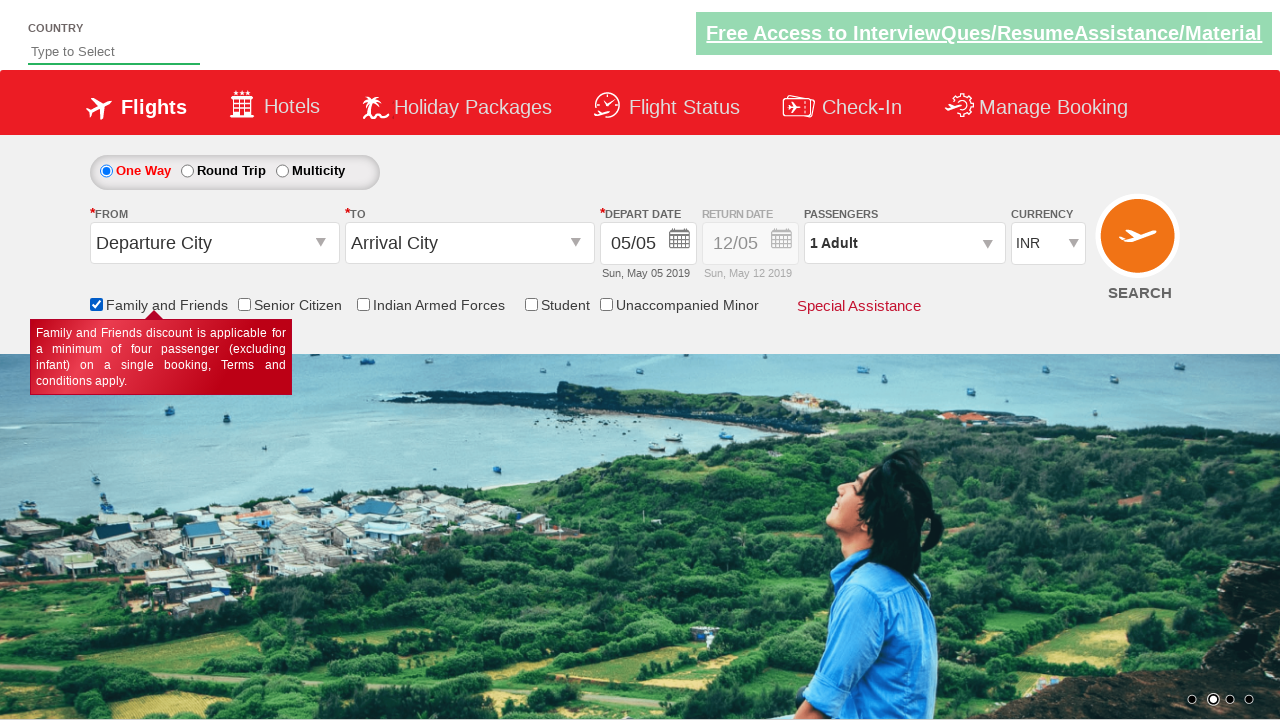

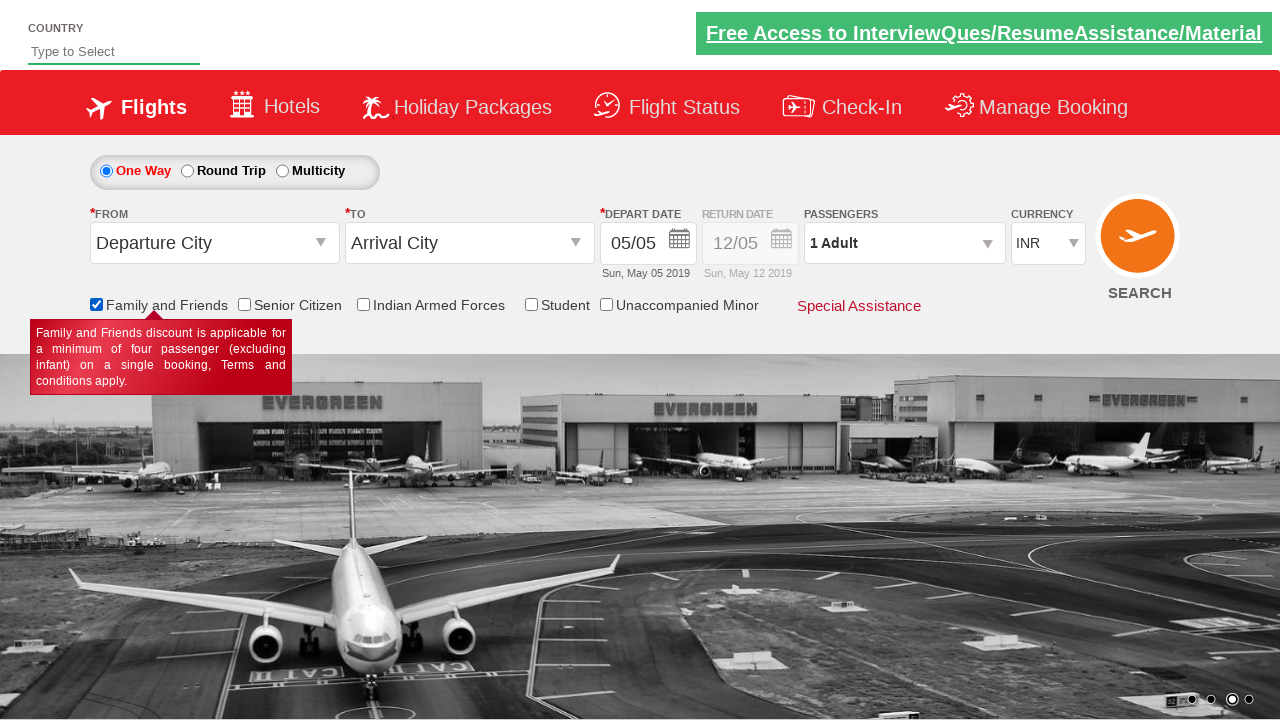